Tests clicking on the "Start a free trial" link on the VWO app page using partial link text matching to verify navigation to the free trial page.

Starting URL: https://app.vwo.com

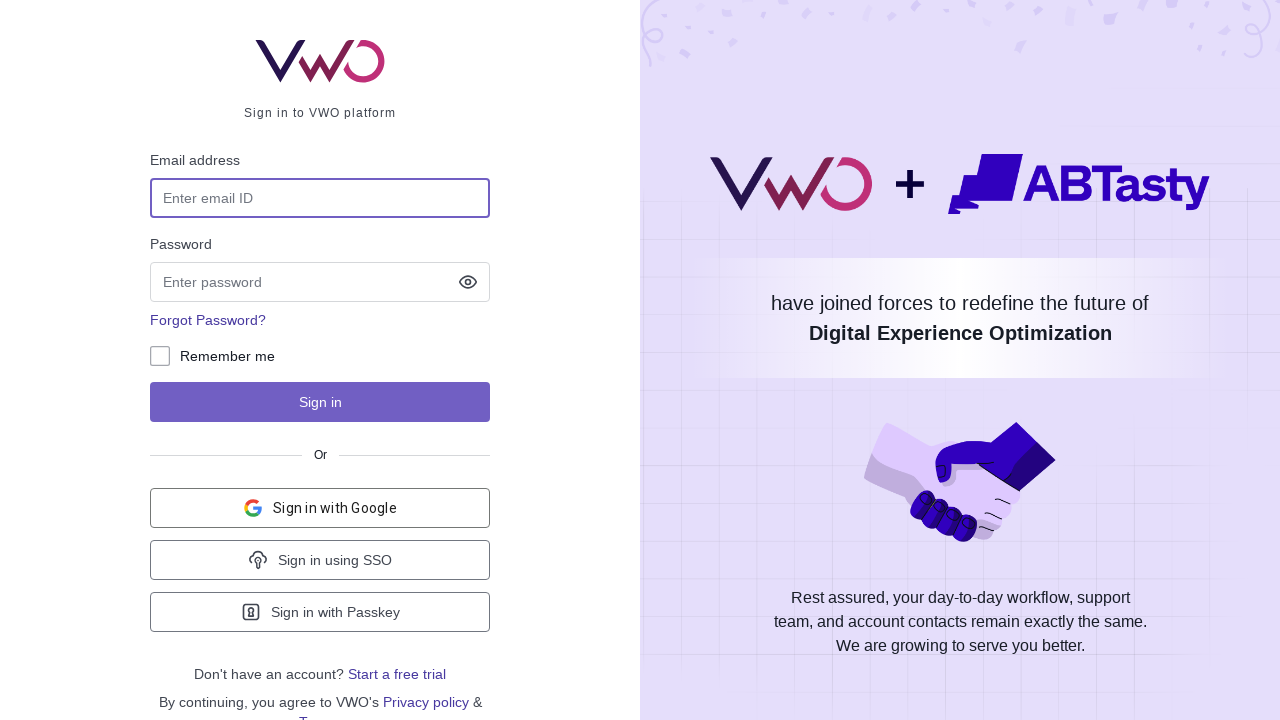

Clicked on 'Start a free trial' link using partial text match at (397, 674) on a:has-text('trial')
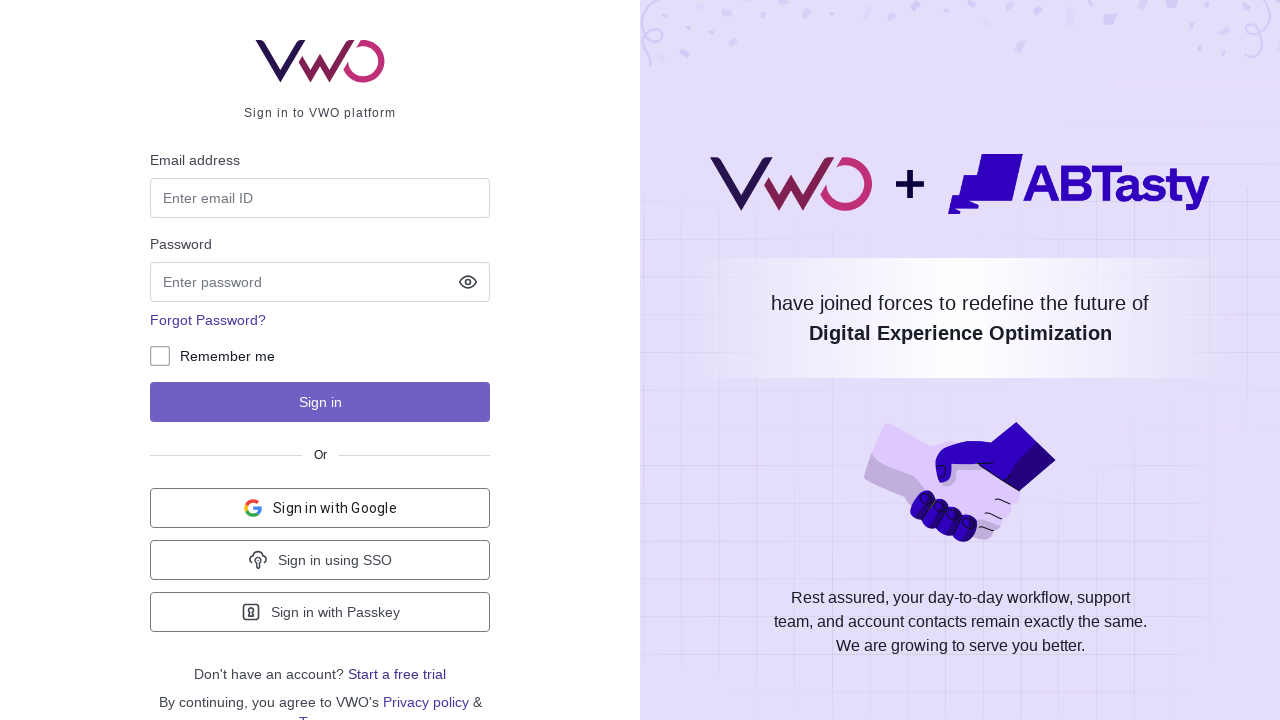

Waited for page to reach network idle state after navigation to free trial page
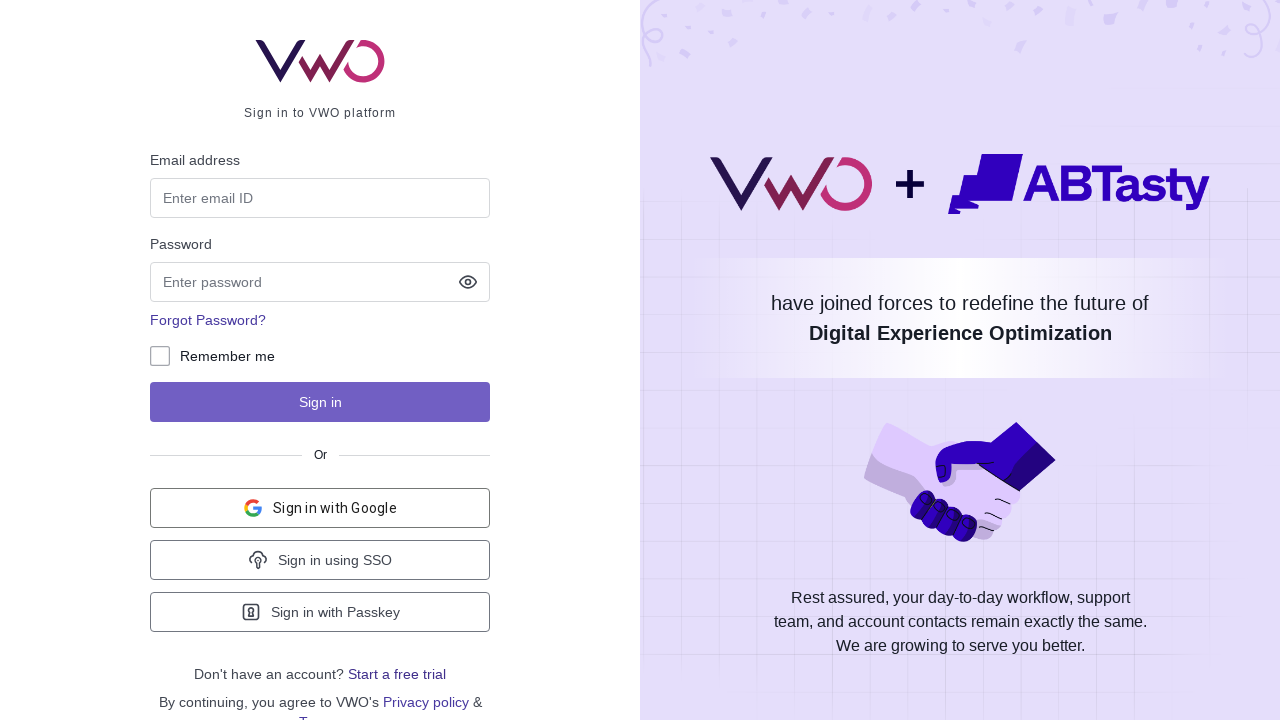

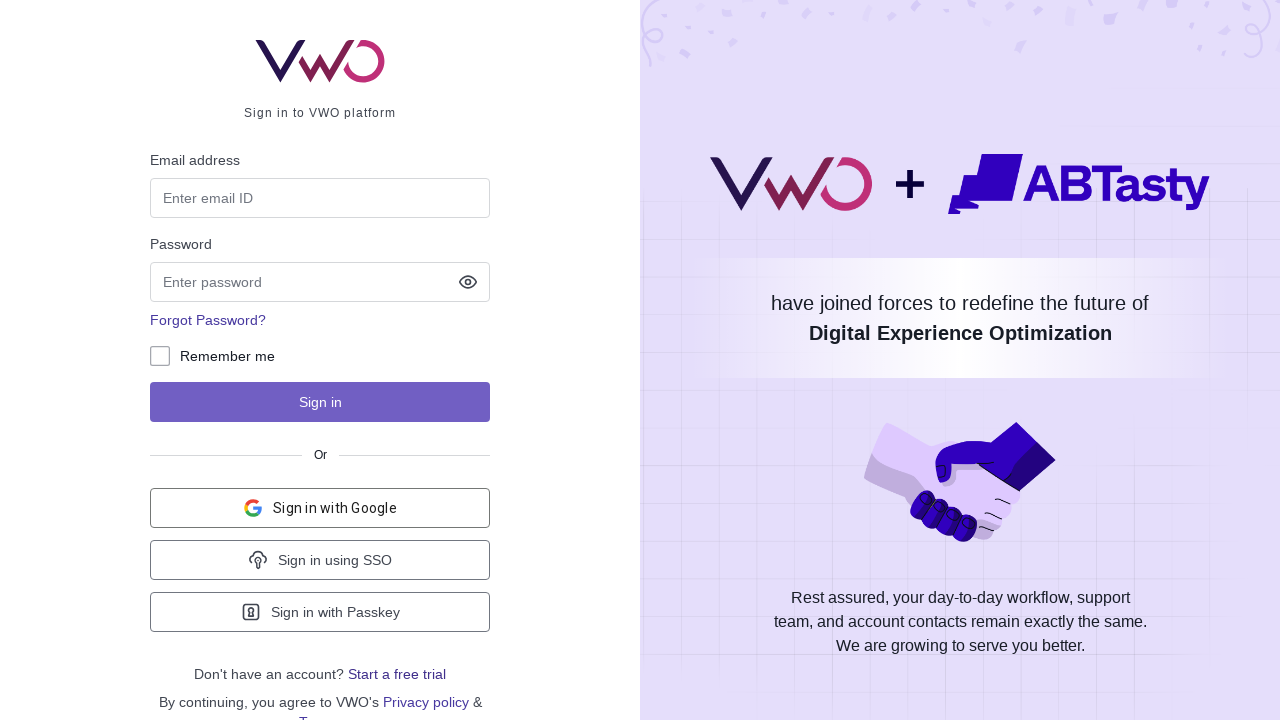